Tests a laminate flooring calculator by entering room dimensions and laminate specifications, then clicking calculate and verifying the results show expected area, panel count, packages, cost, and leftover pieces.

Starting URL: https://masterskayapola.ru/kalkulyator/laminata.html

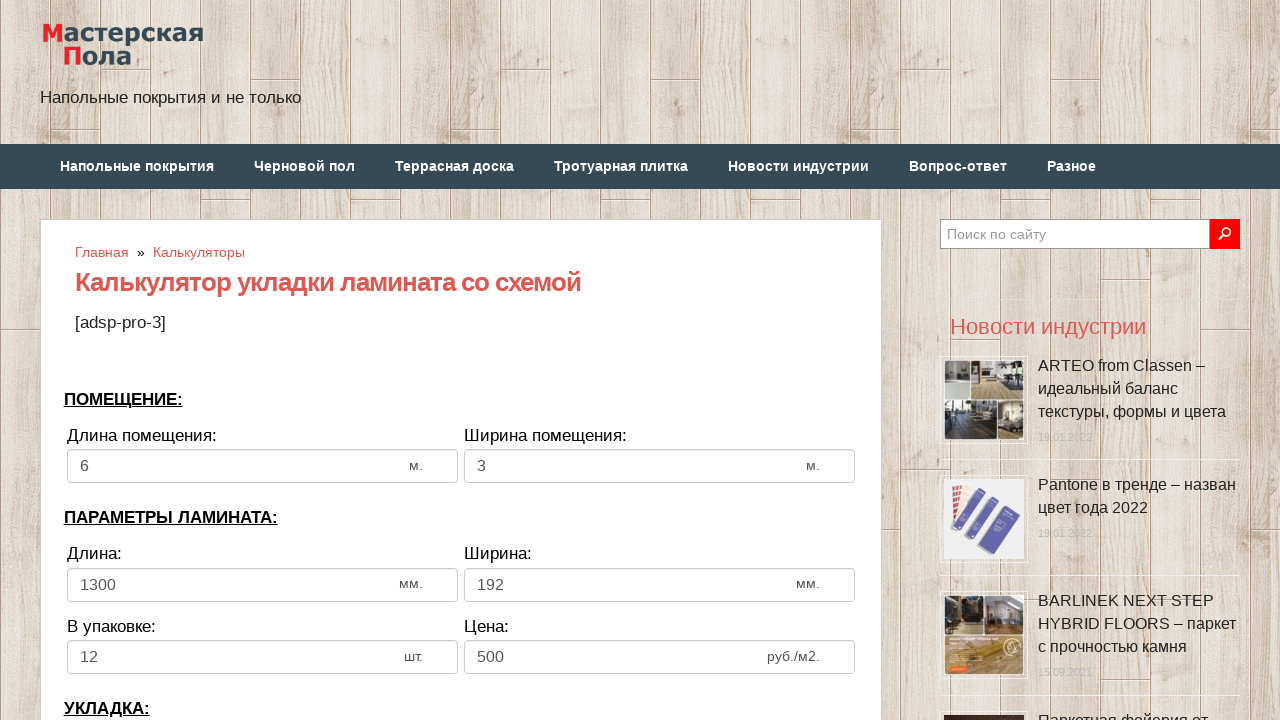

Filled room width field with '4' on input[name='calc_roomwidth']
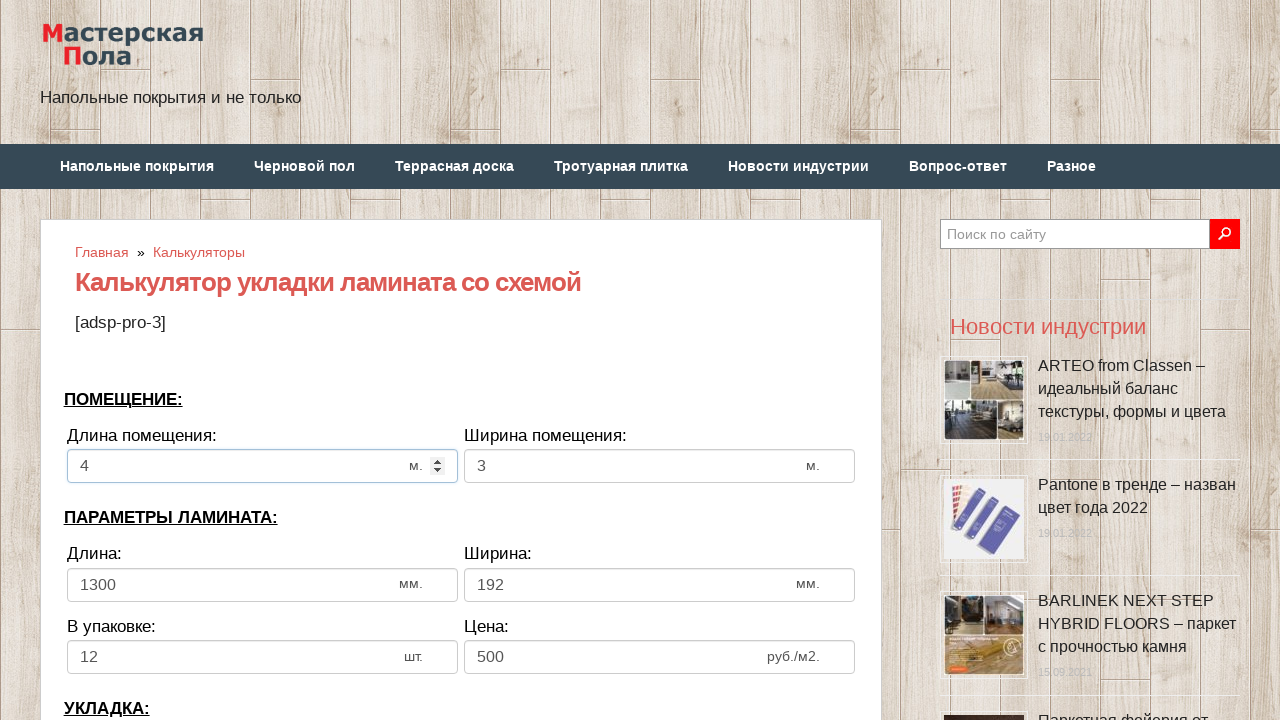

Filled room height (length) field with '5' on input[name='calc_roomheight']
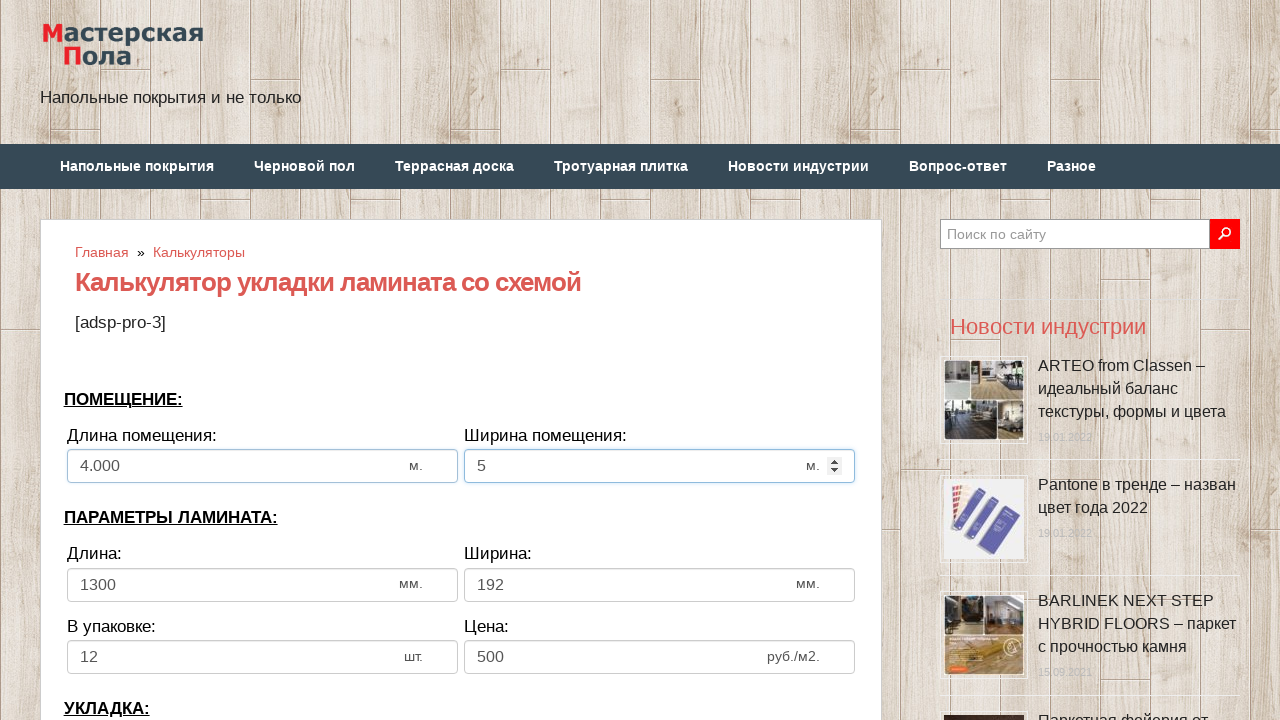

Filled laminate width field with '1500' on input[name='calc_lamwidth']
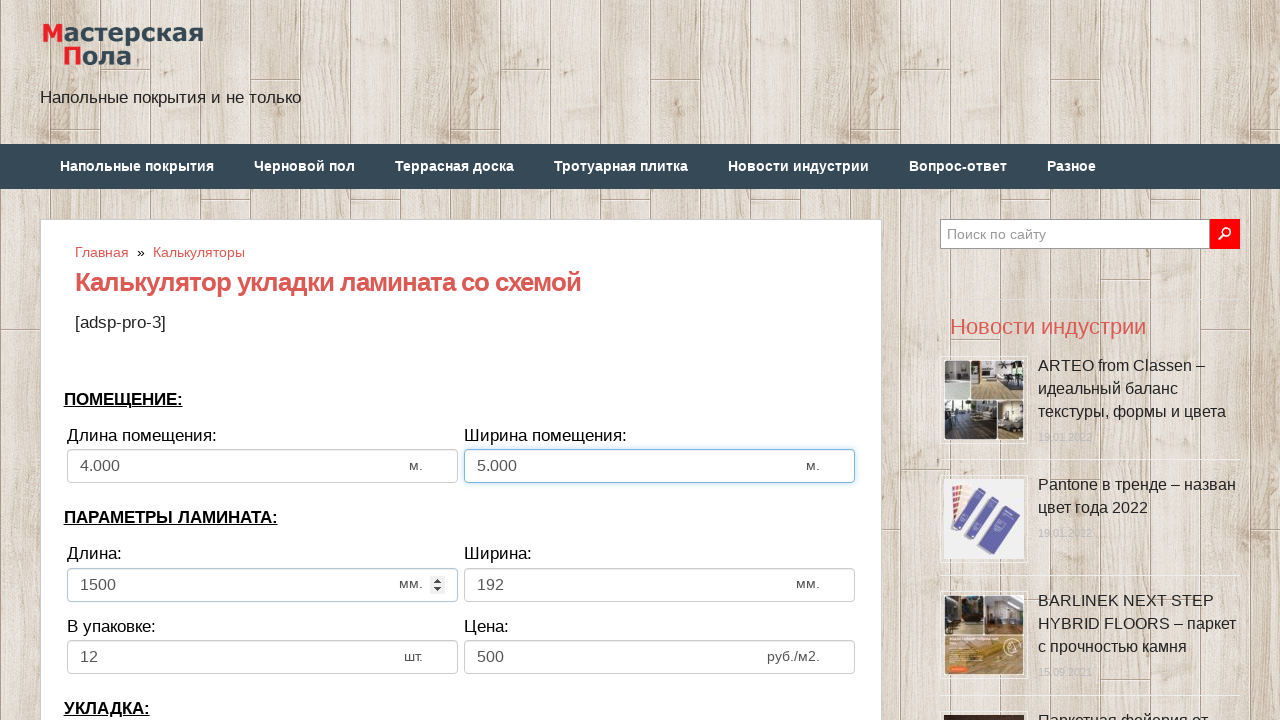

Filled laminate height field with '200' on input[name='calc_lamheight']
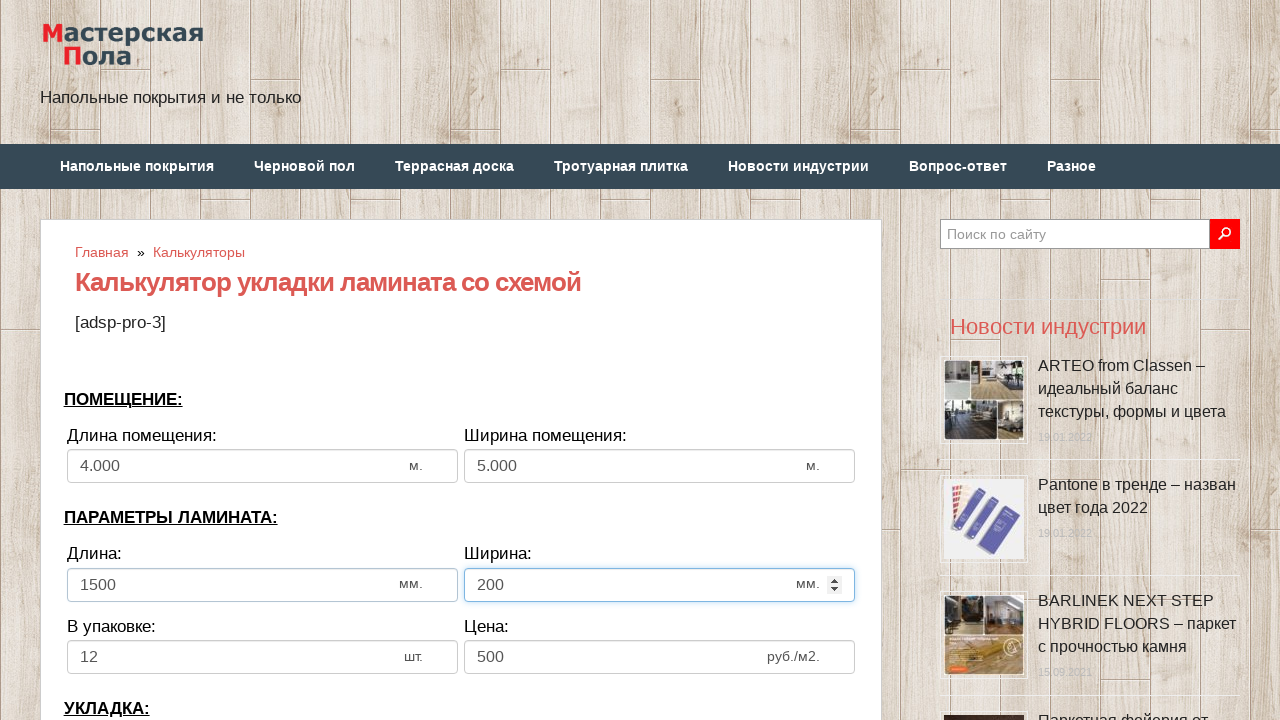

Filled panels per pack field with '15' on input[name='calc_inpack']
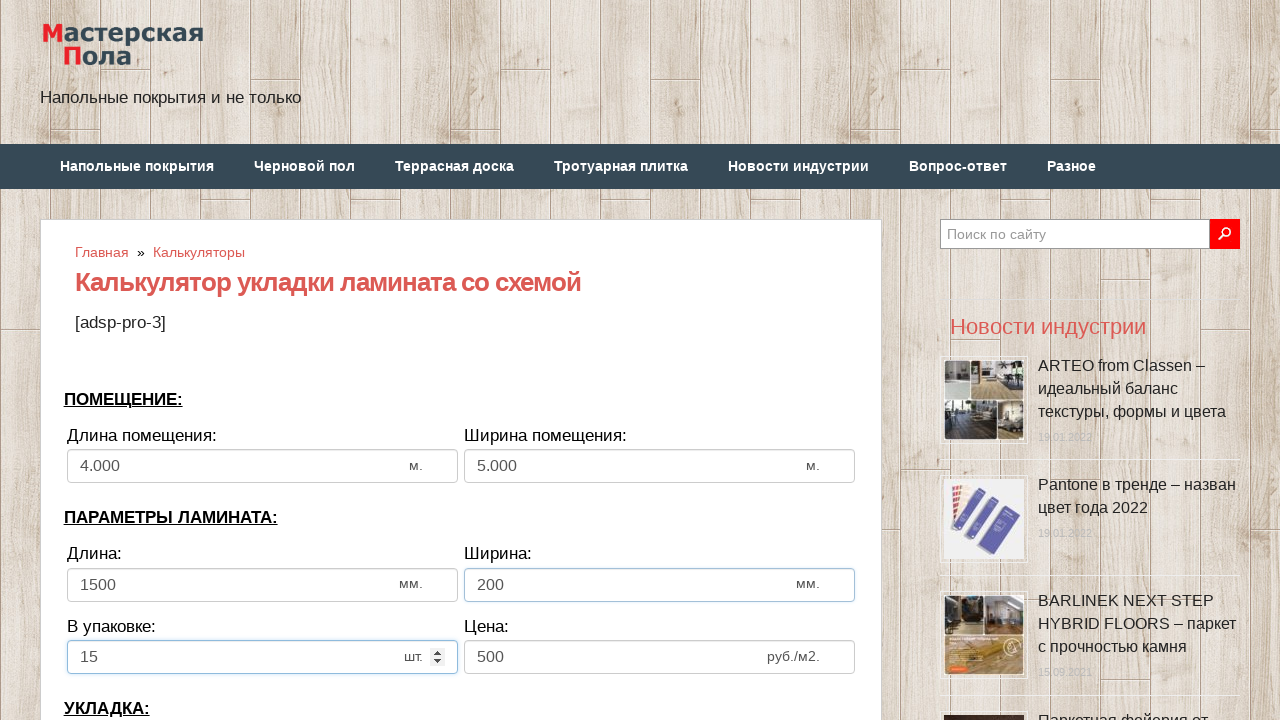

Filled price field with '1000' on input[name='calc_price']
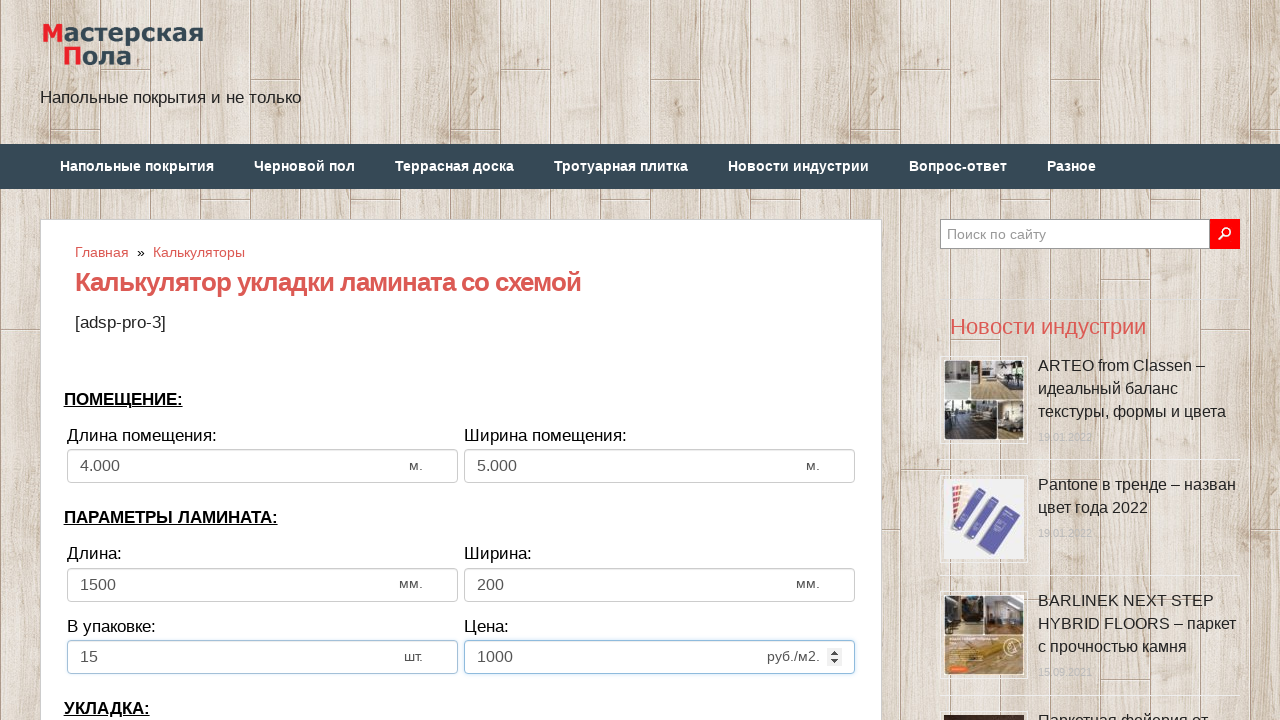

Filled bias/offset field with '100' on input[name='calc_bias']
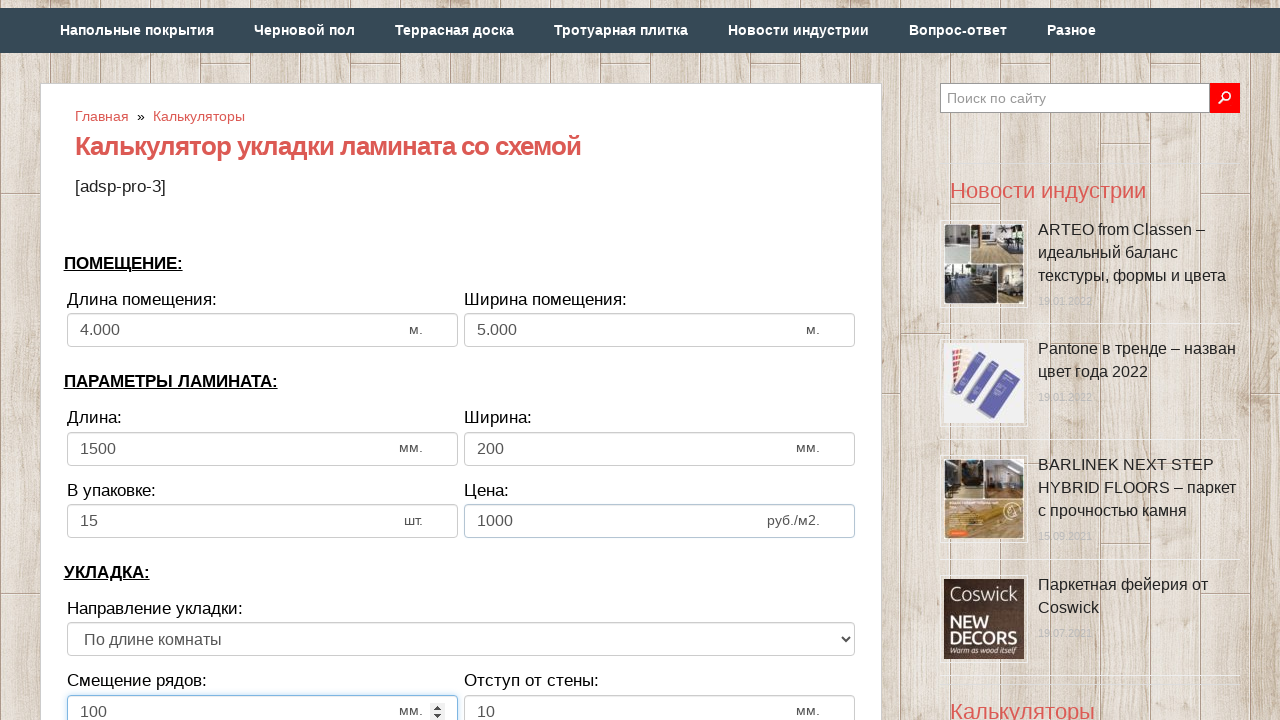

Filled wall distance field with '10' on input[name='calc_walldist']
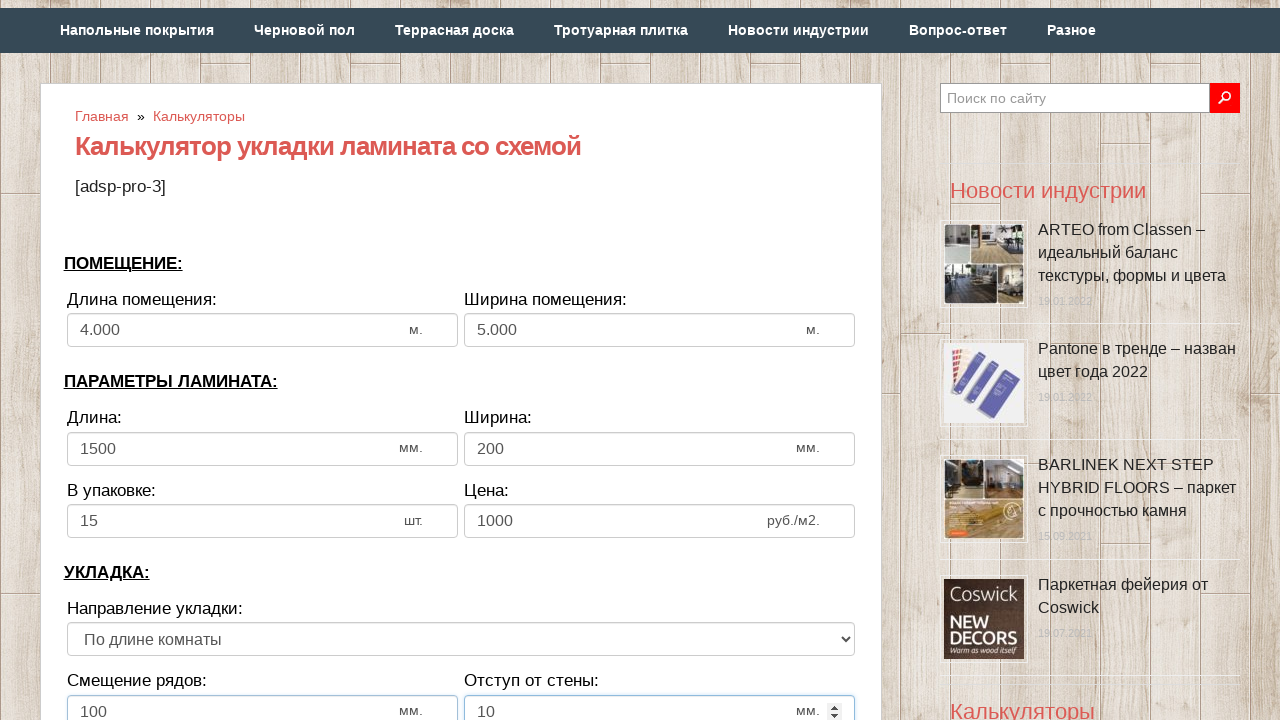

Selected laying direction (first option) on select[name='calc_direct']
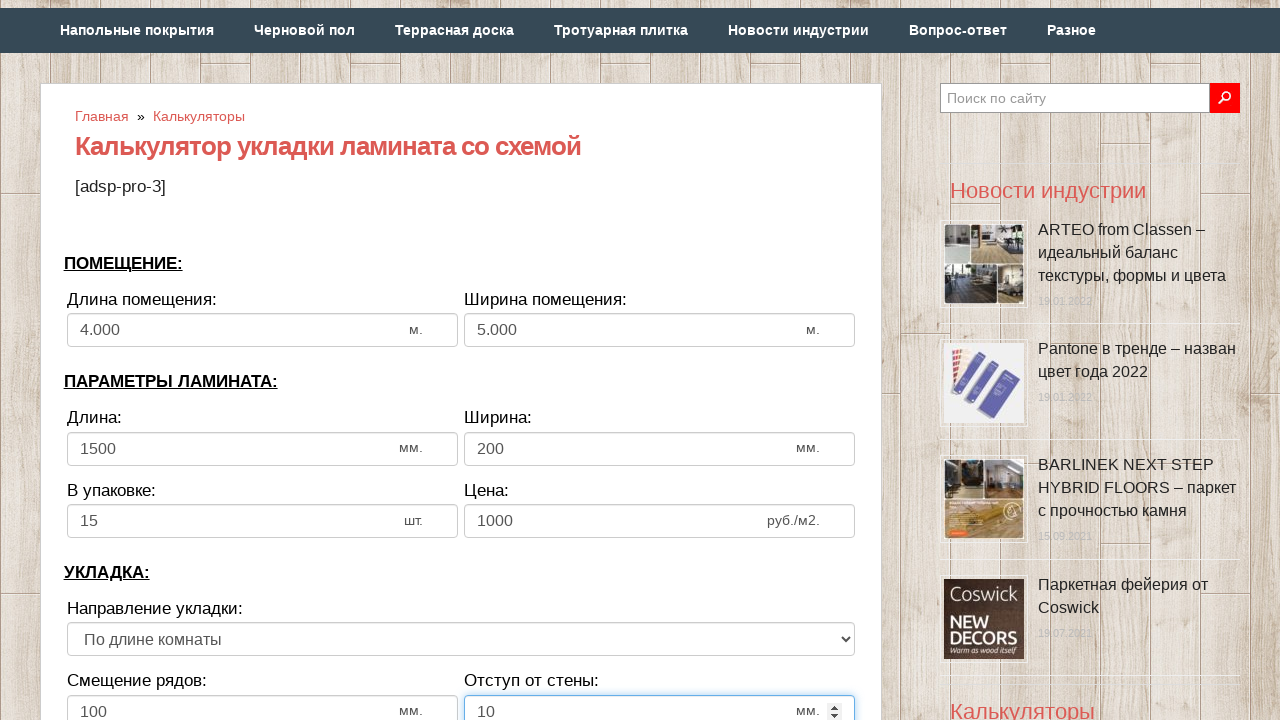

Clicked calculate button to compute laminate requirements at (461, 361) on (//input[@type='button'])[1]
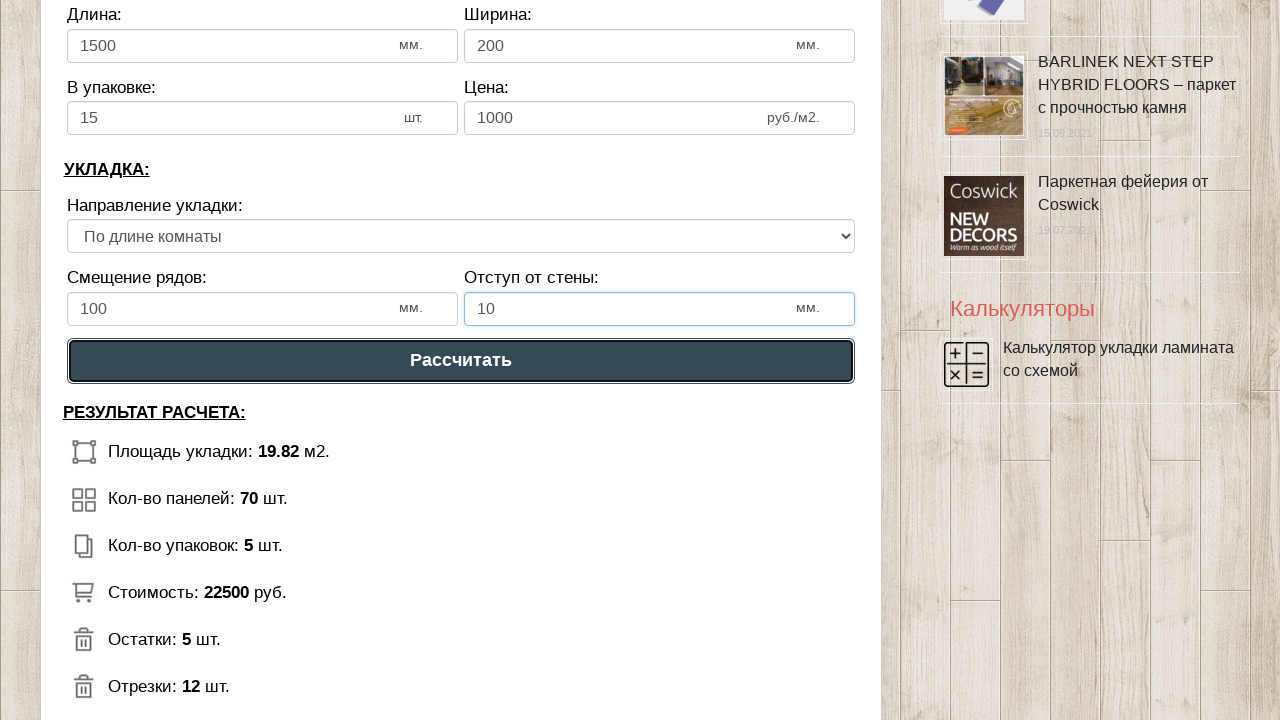

Calculator results loaded showing area, panel count, packages, cost, and leftover pieces
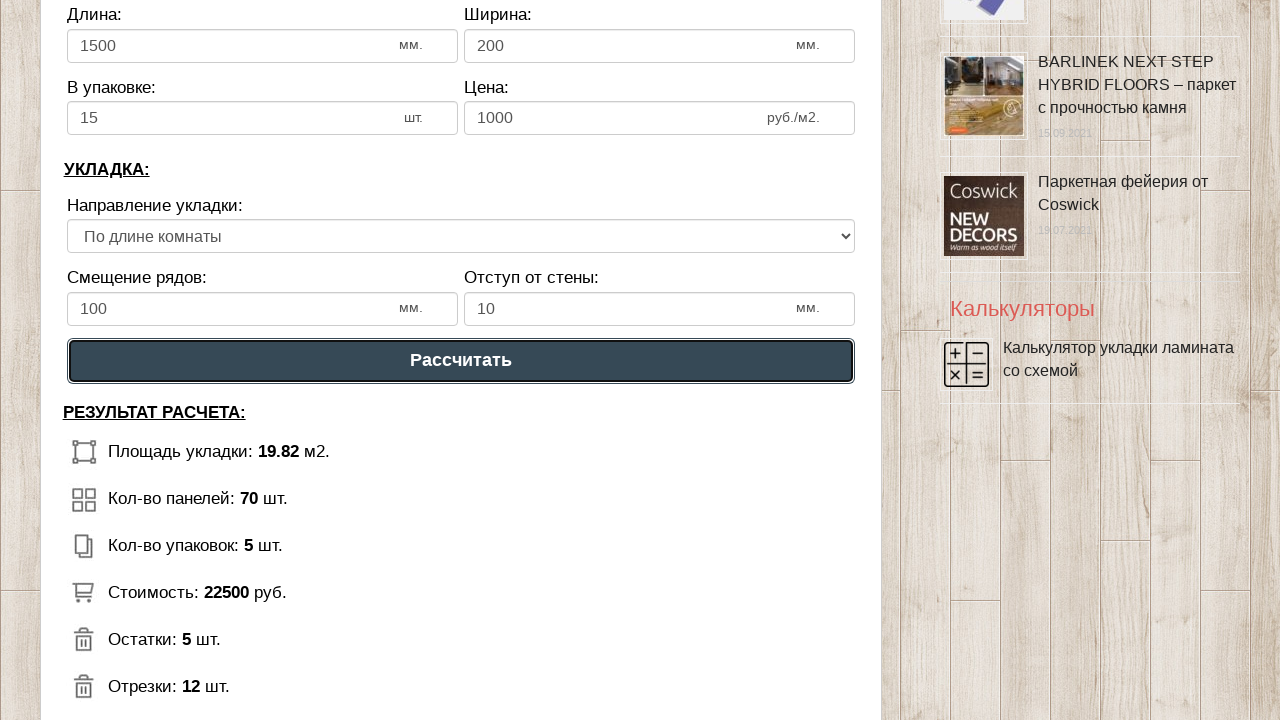

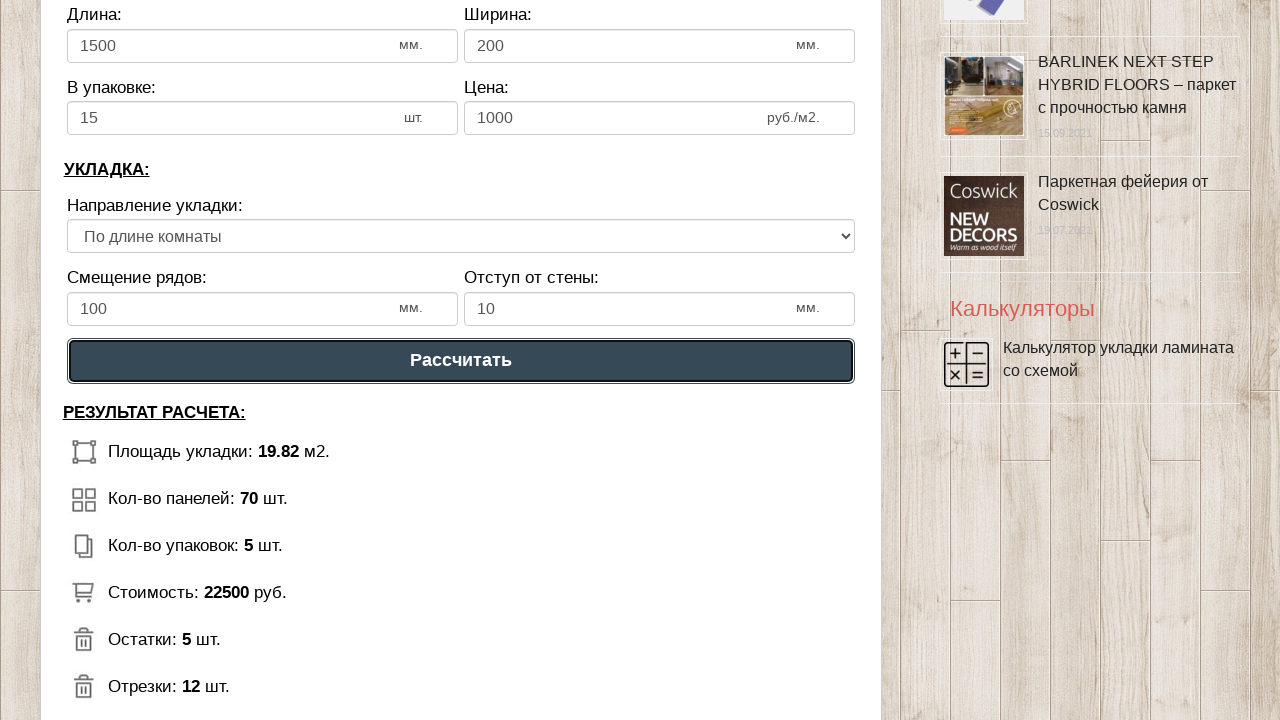